Tests static dropdown functionality by selecting options from a currency dropdown using different selection methods (by index and by visible text)

Starting URL: https://rahulshettyacademy.com/dropdownsPractise/

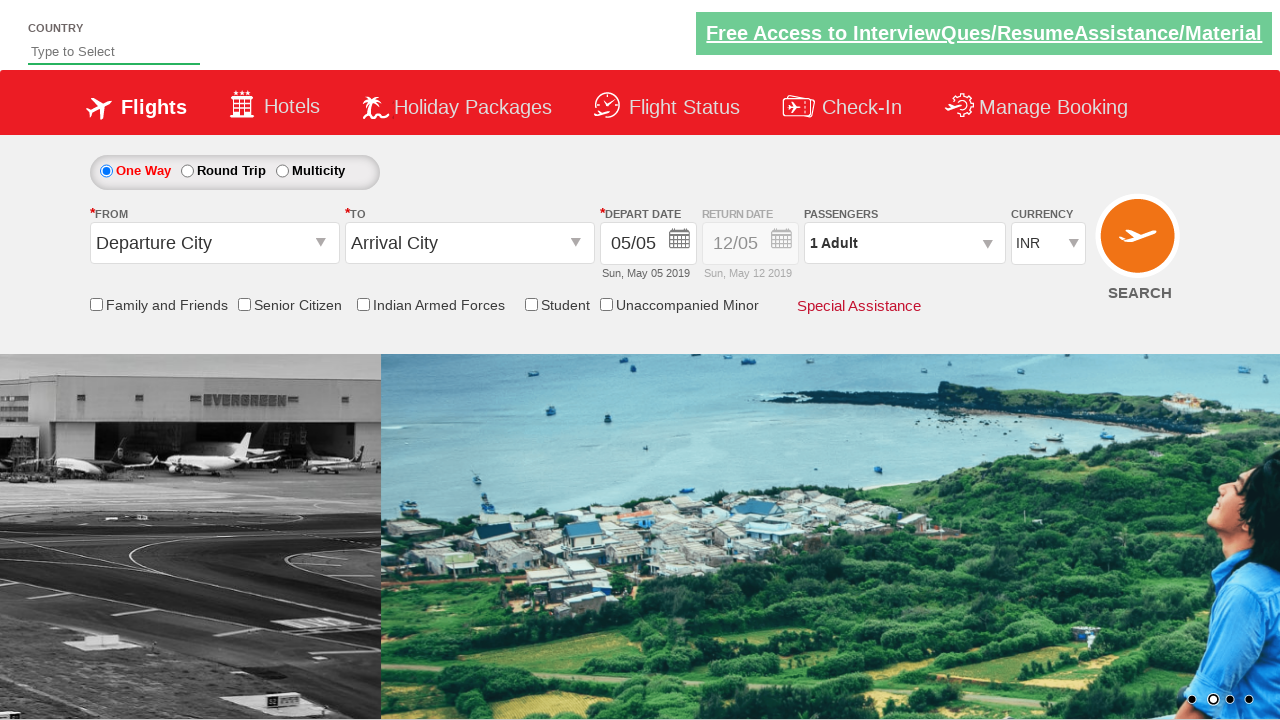

Selected dropdown option at index 3 from currency dropdown on #ctl00_mainContent_DropDownListCurrency
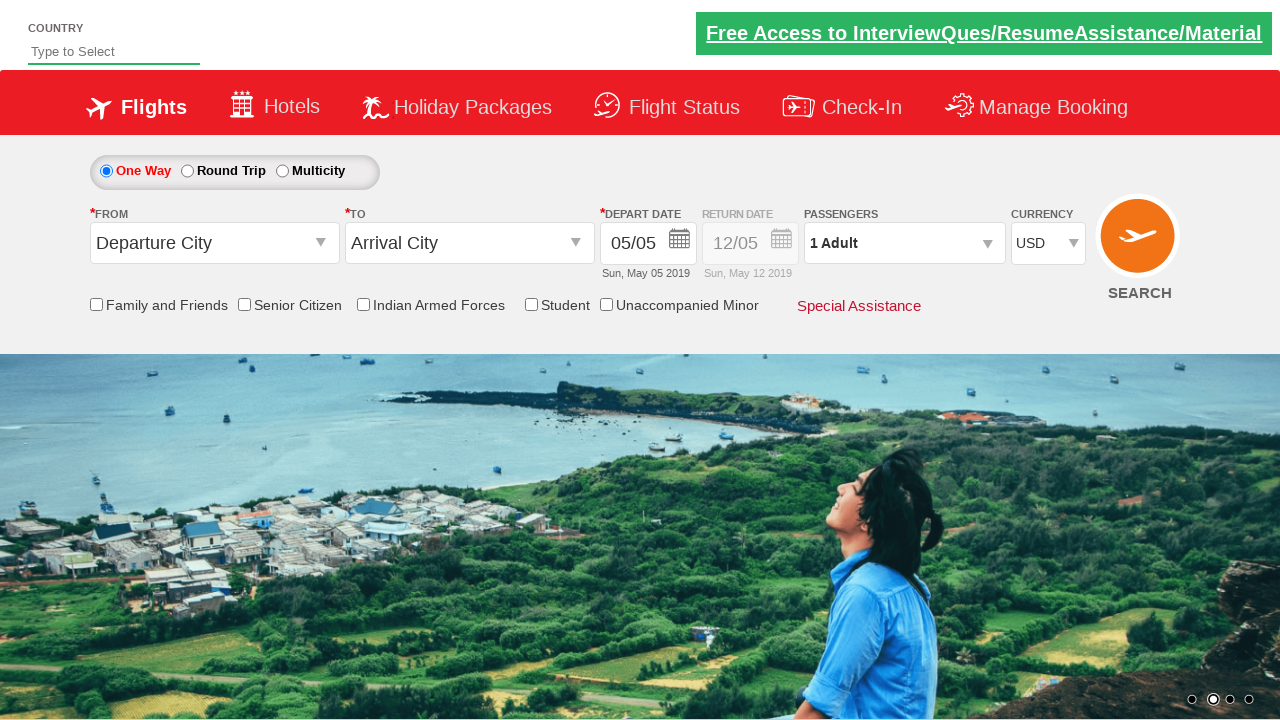

Waited 500ms to confirm dropdown selection
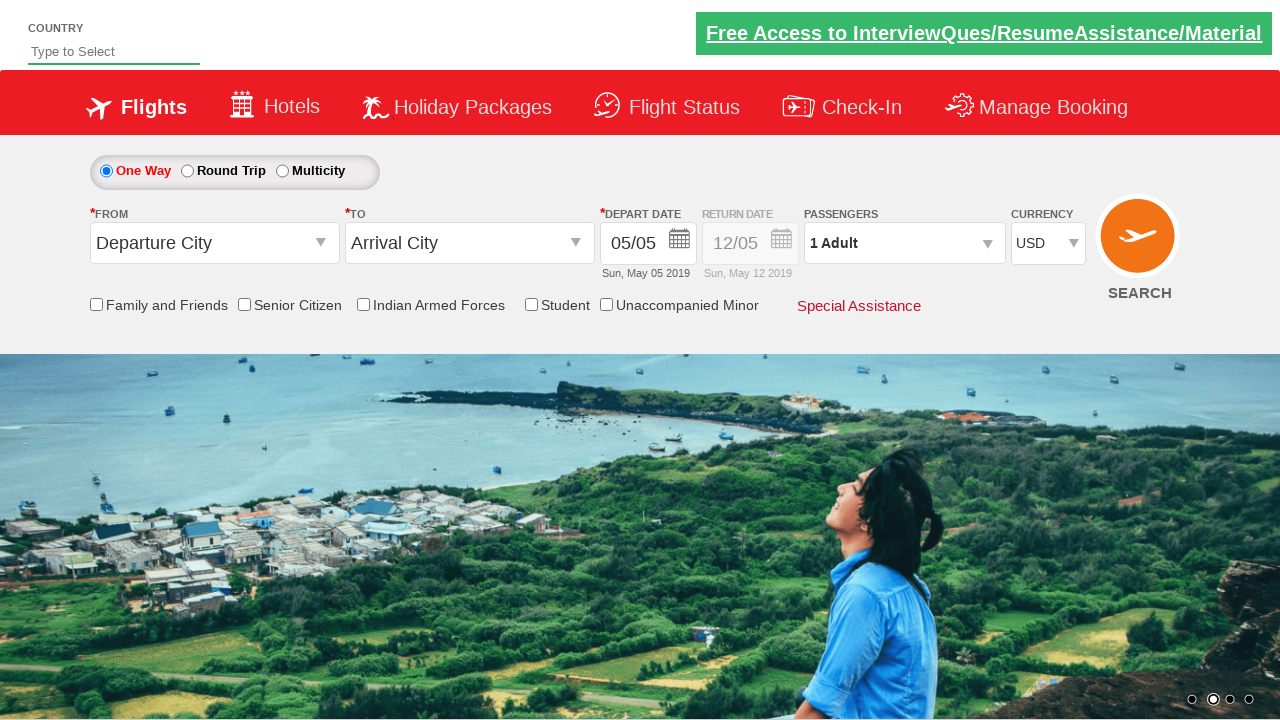

Selected dropdown option with visible text 'AED' on #ctl00_mainContent_DropDownListCurrency
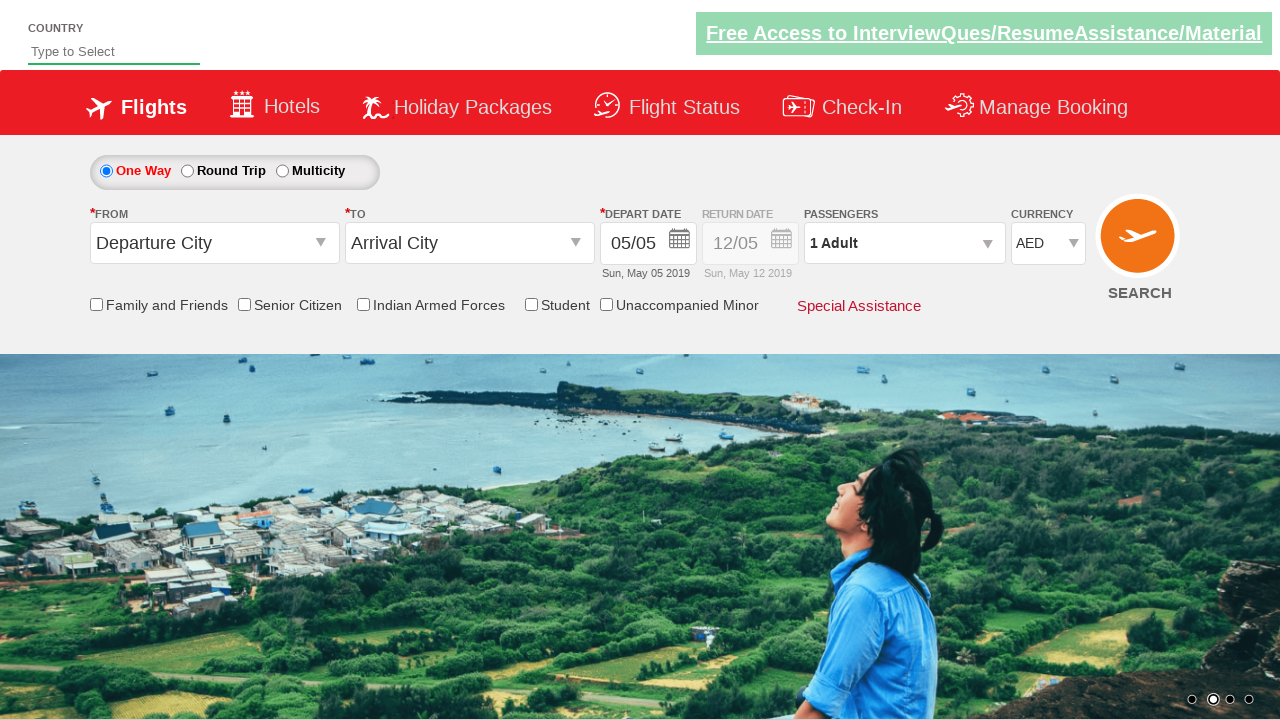

Waited 500ms to confirm AED selection
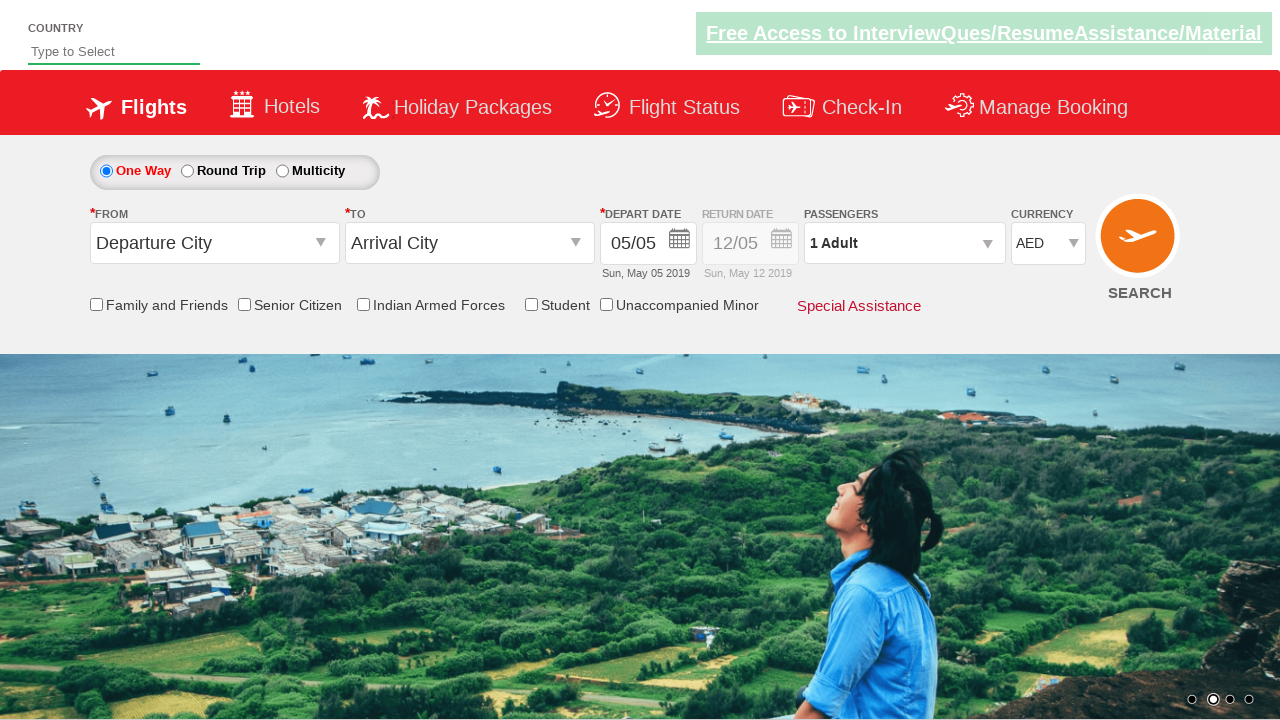

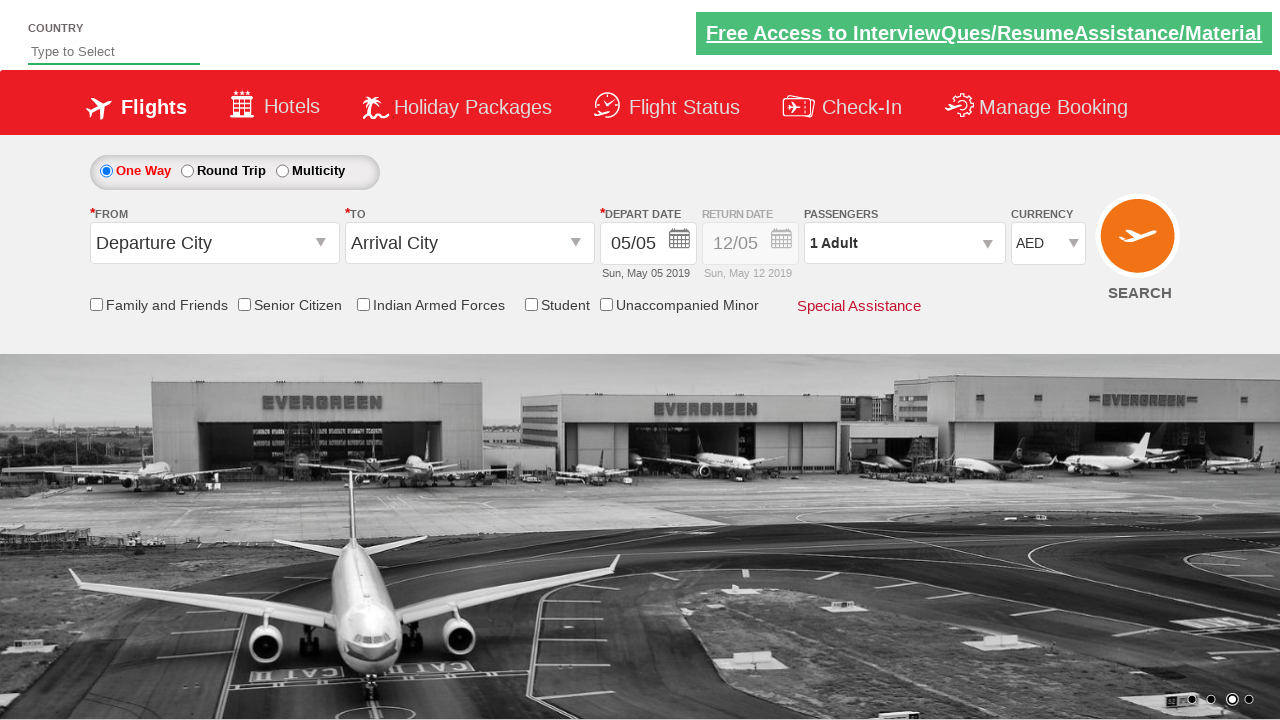